Navigates to a practice automation page and interacts with a table to verify its structure by checking rows and columns

Starting URL: https://www.rahulshettyacademy.com/AutomationPractice/

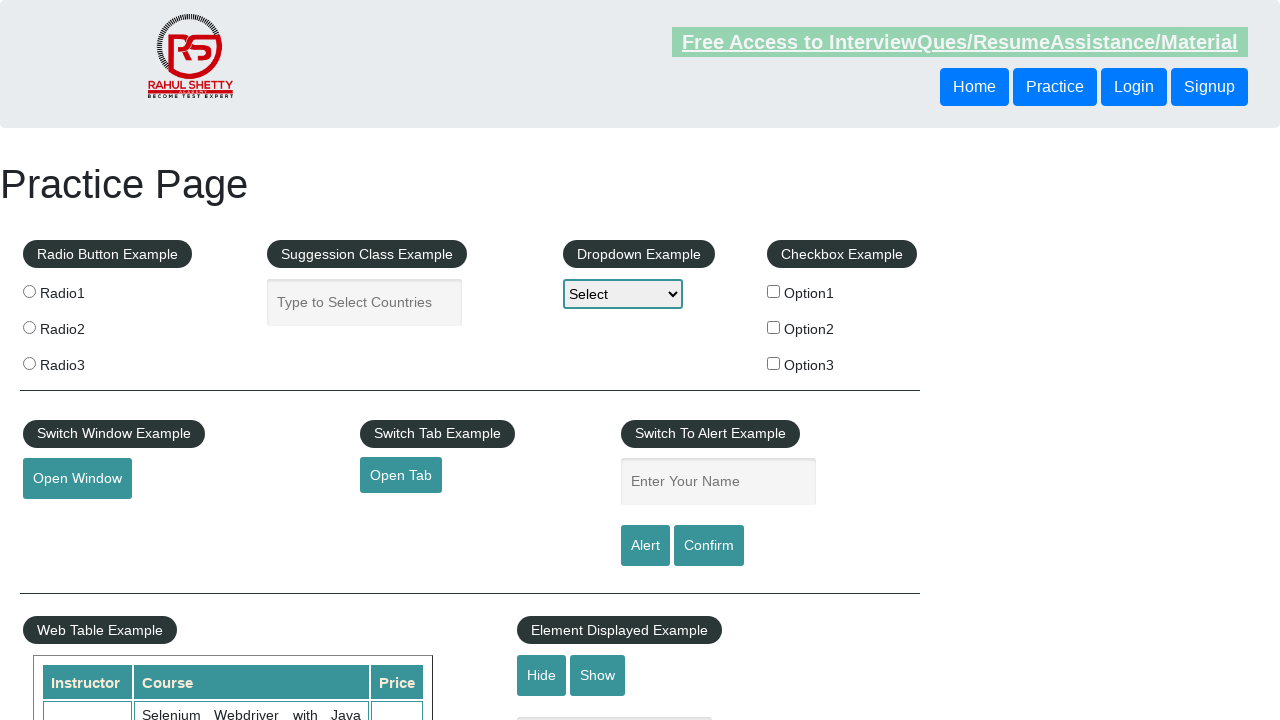

Waited for table with name 'courses' to be present
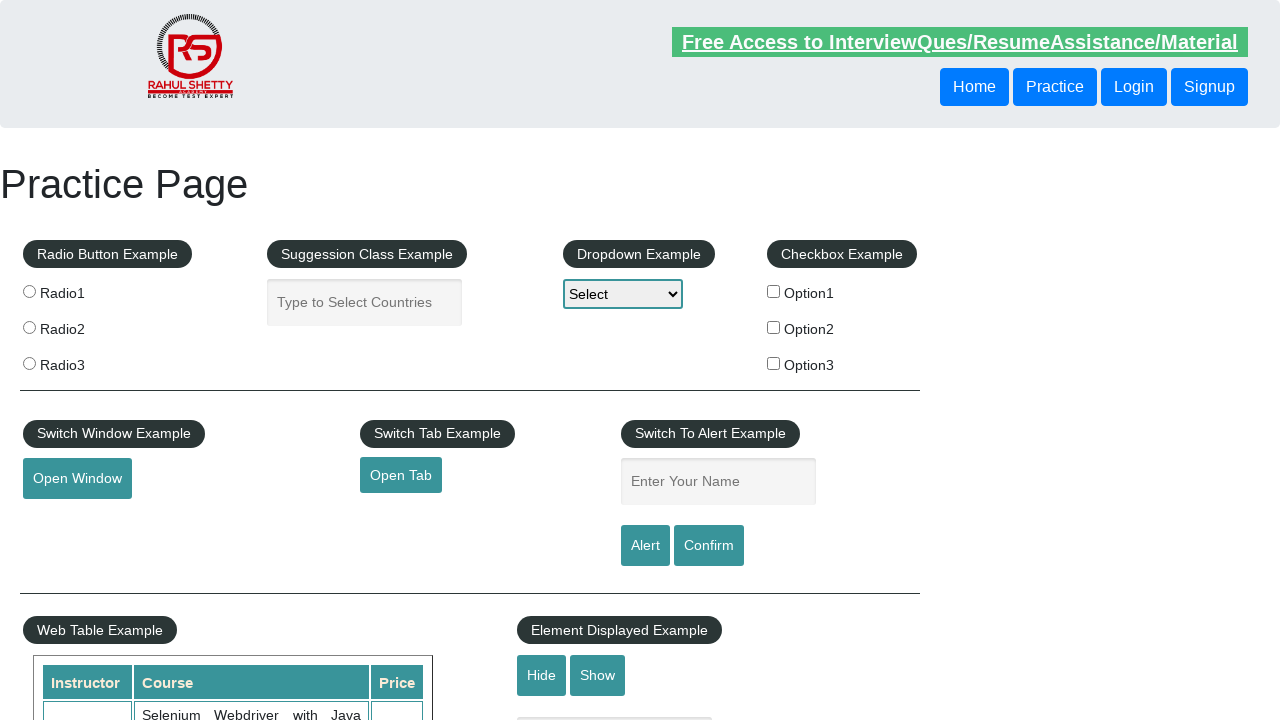

Retrieved all table rows from courses table
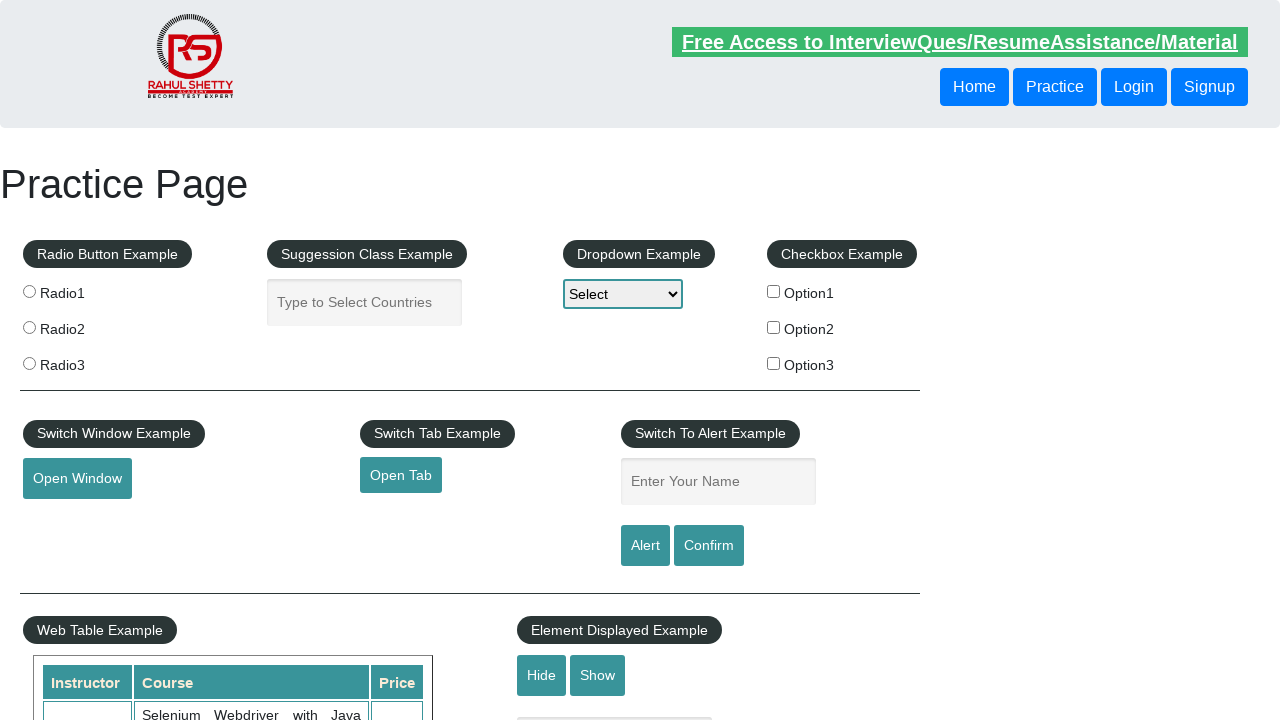

Retrieved all table columns from courses table
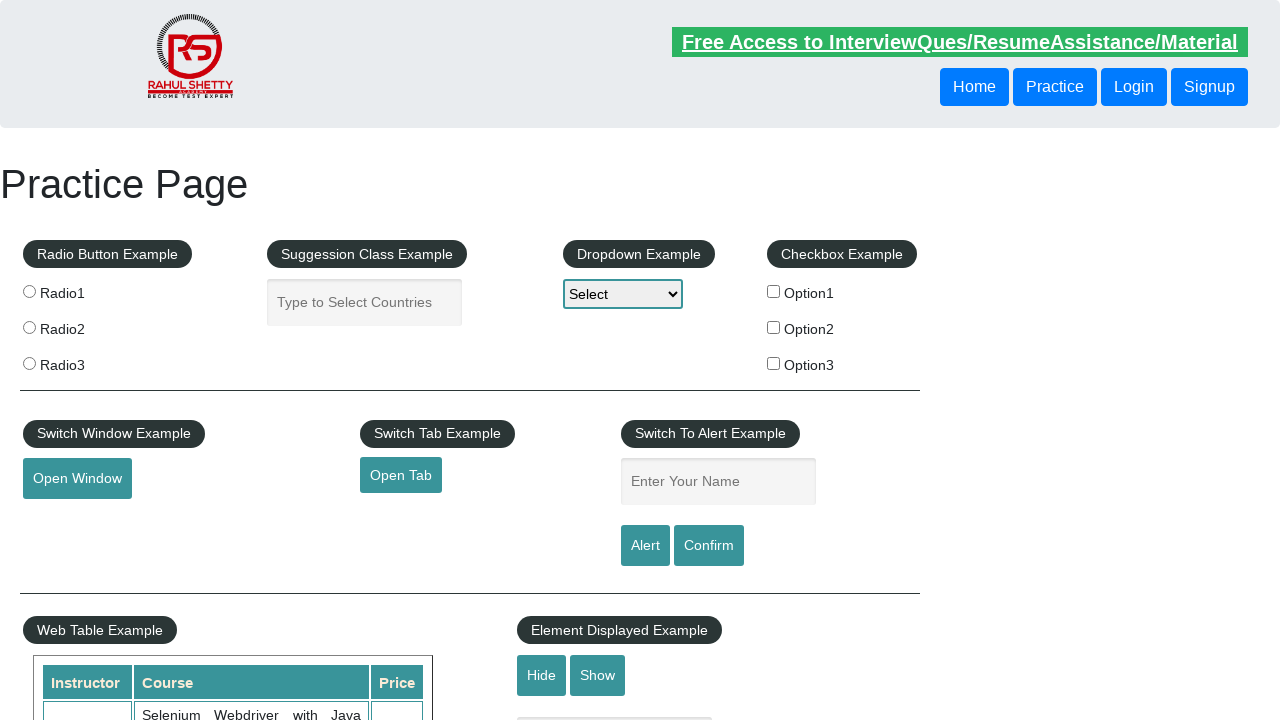

Verified table structure: 11 rows, 3 columns
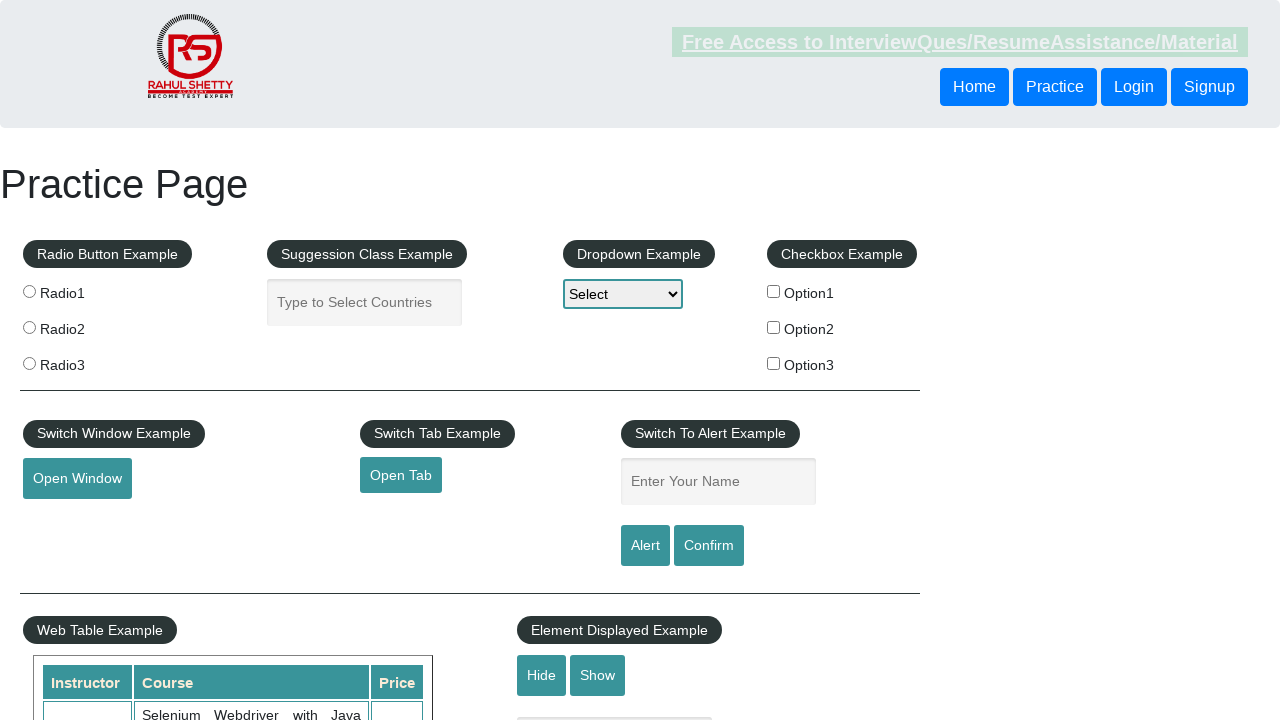

Retrieved content from third row: 
                            Rahul Shetty
                            Learn SQL in Practical + Database Testing from Scratch
                            25
                        
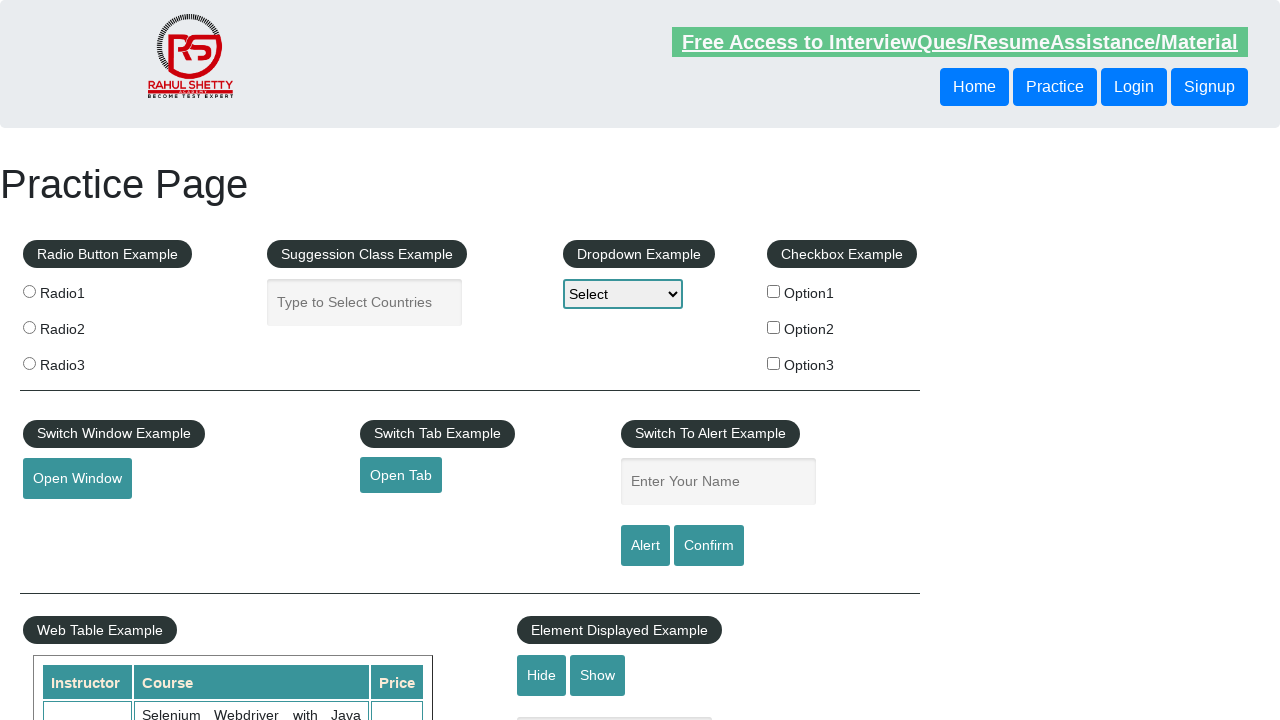

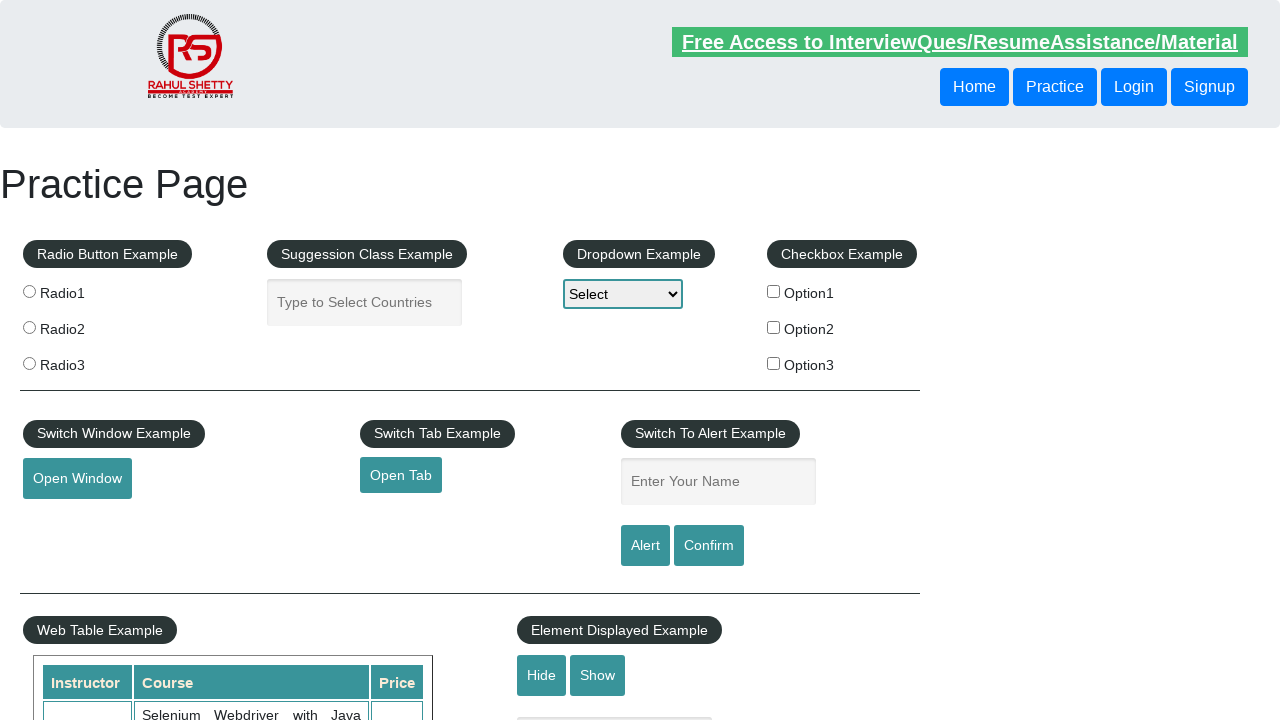